Tests zip code input field behavior by entering a zip code and verifying the field becomes hidden and register button appears

Starting URL: https://www.sharelane.com/cgi-bin/register.py

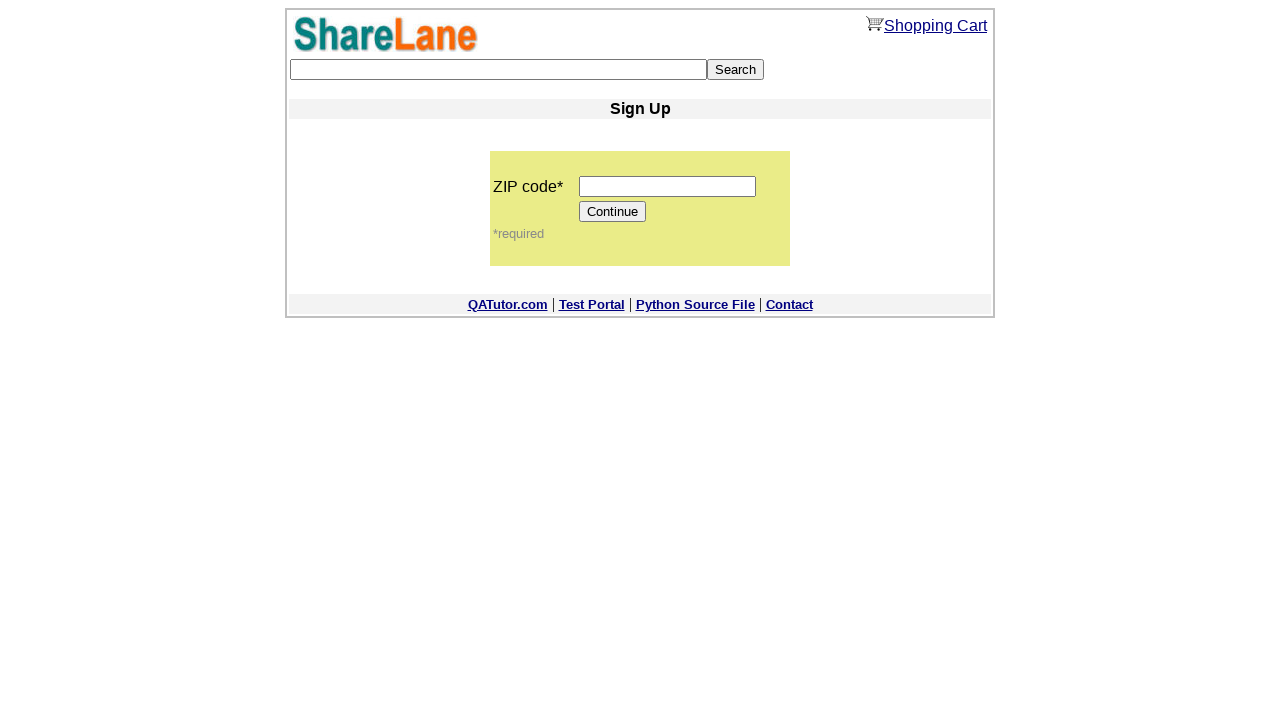

Filled zip code input field with '12345' on input[name='zip_code']
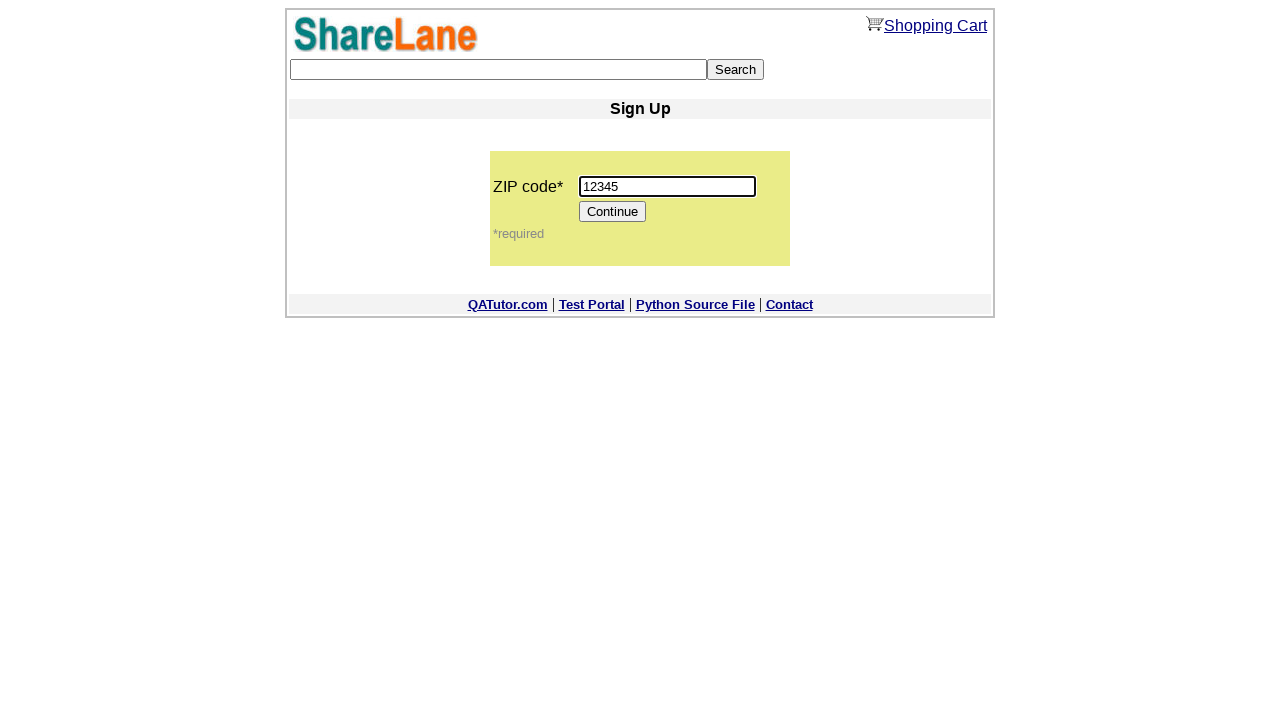

Pressed Enter key on zip code input field on input[name='zip_code']
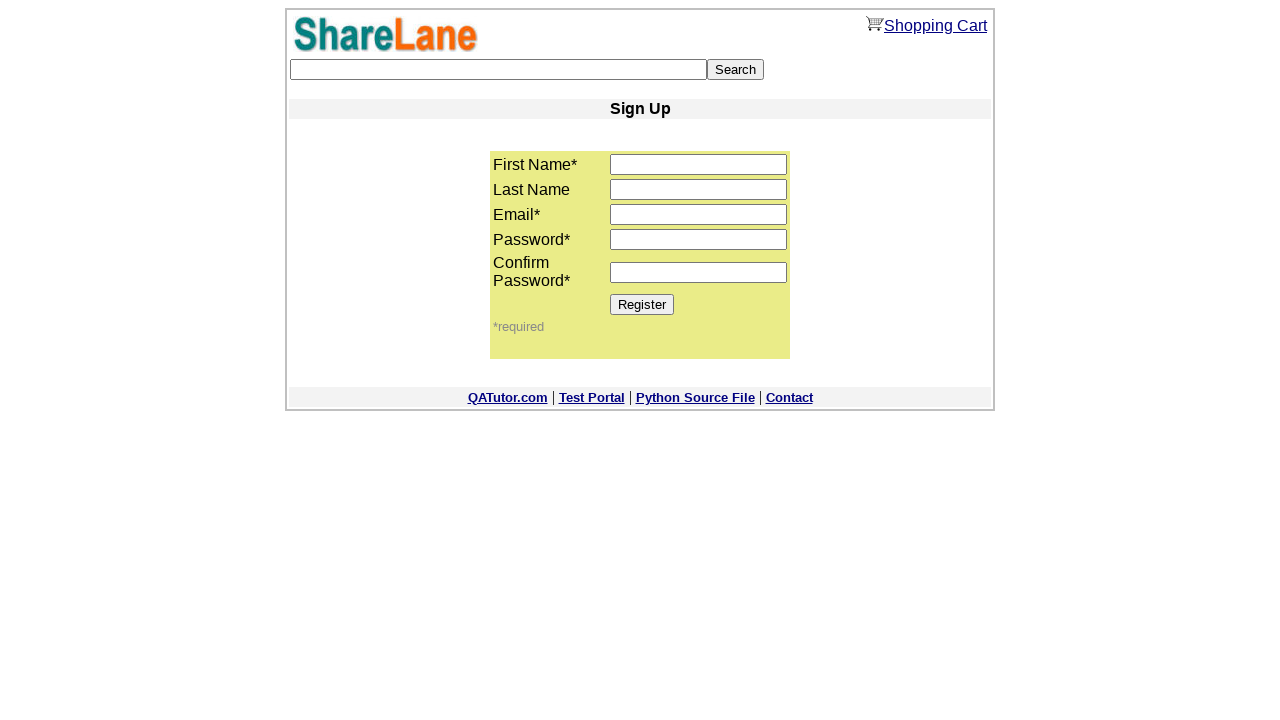

Waited for Register button to load
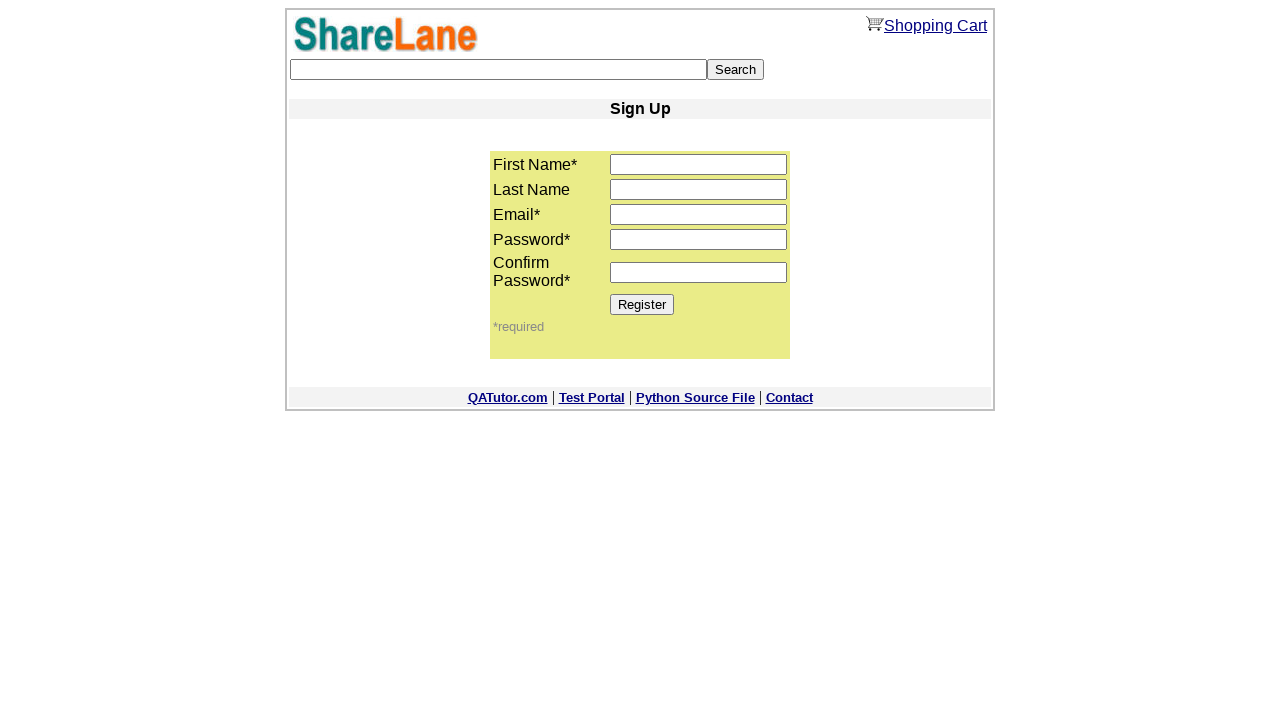

Located zip code input field
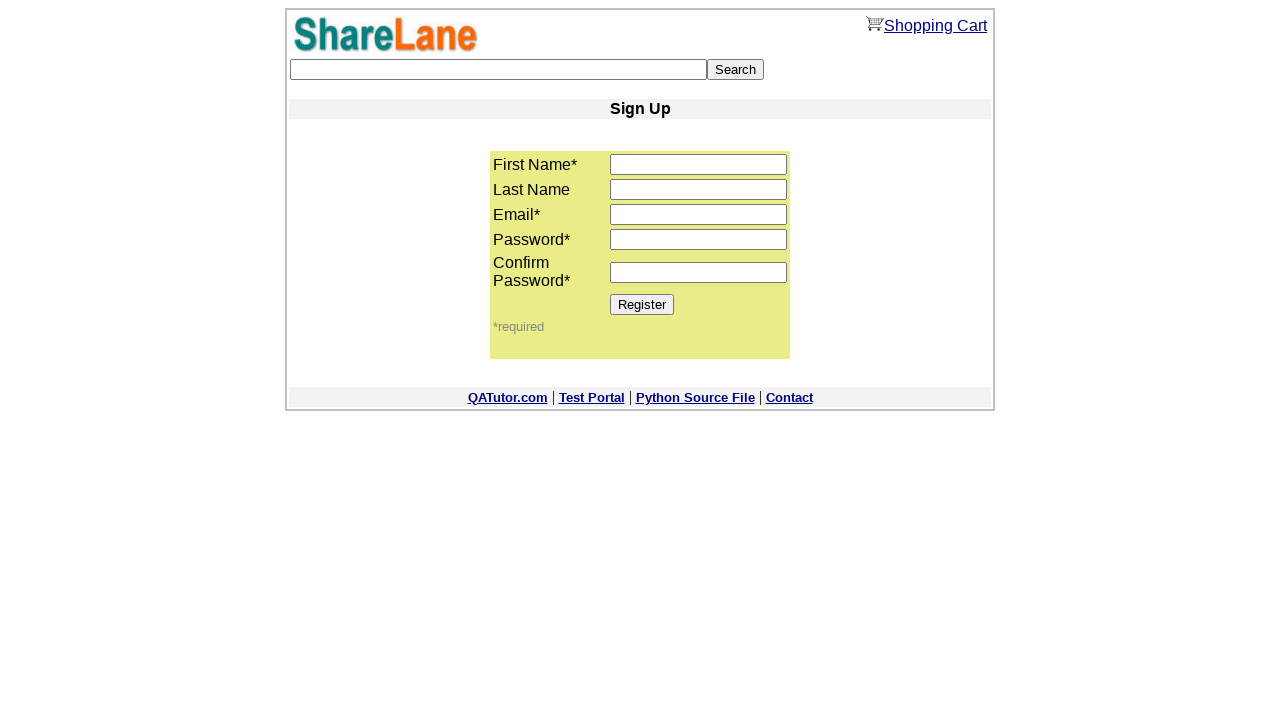

Verified zip code field is hidden
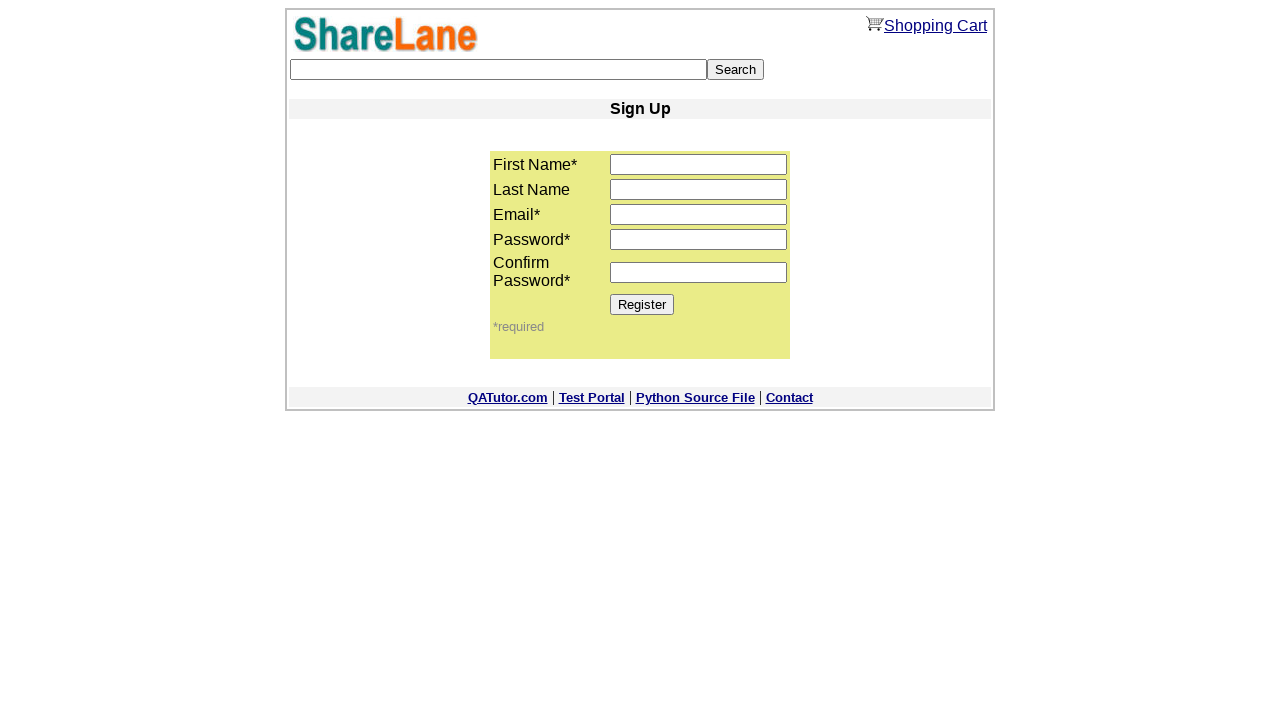

Located Register button
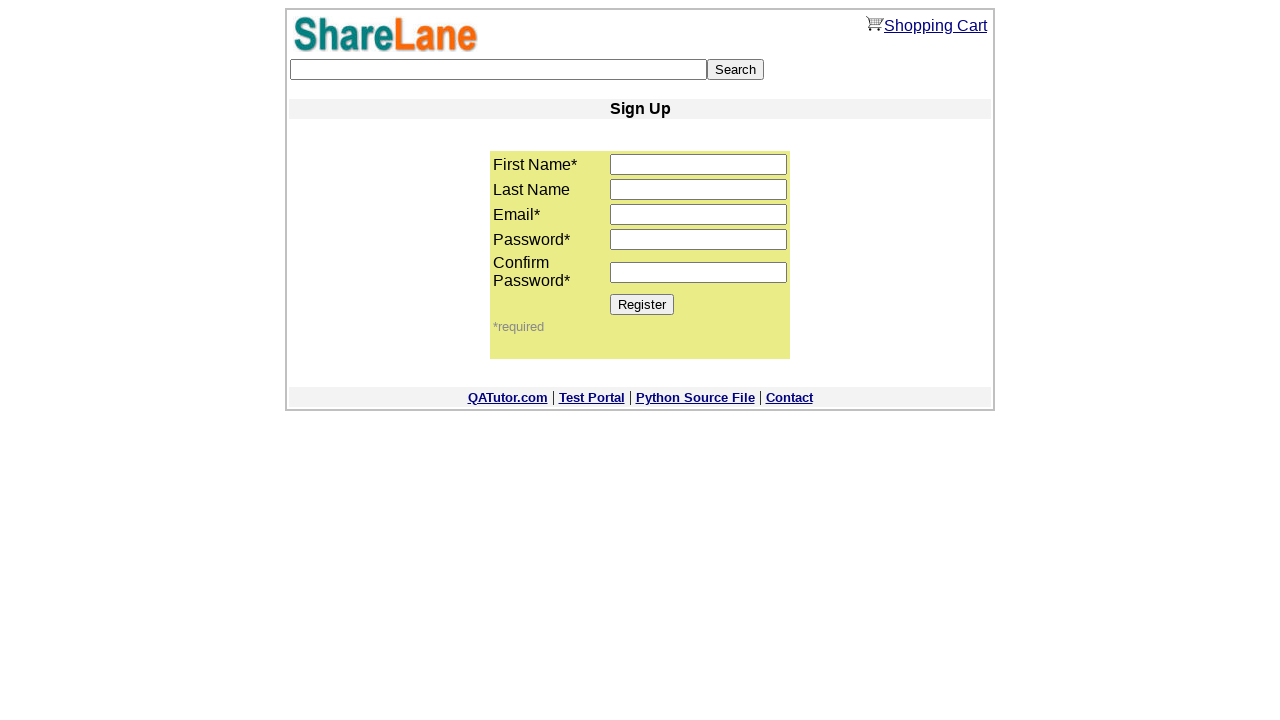

Verified Register button is visible
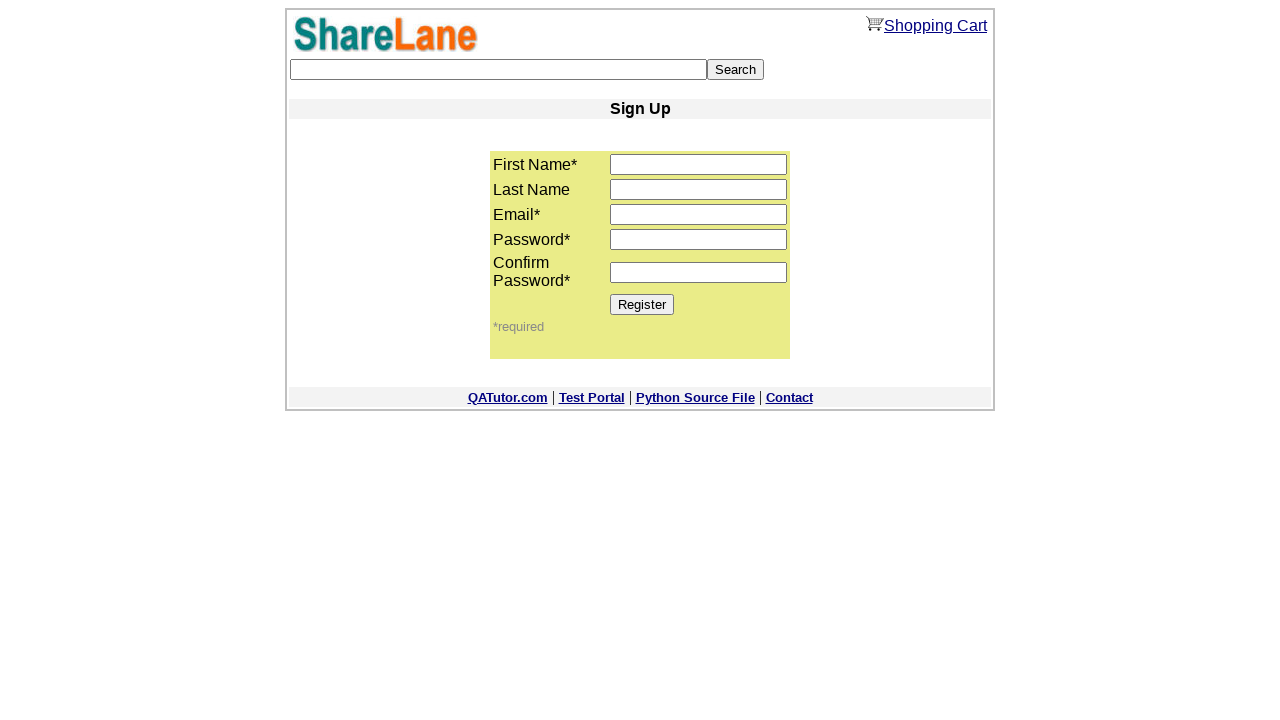

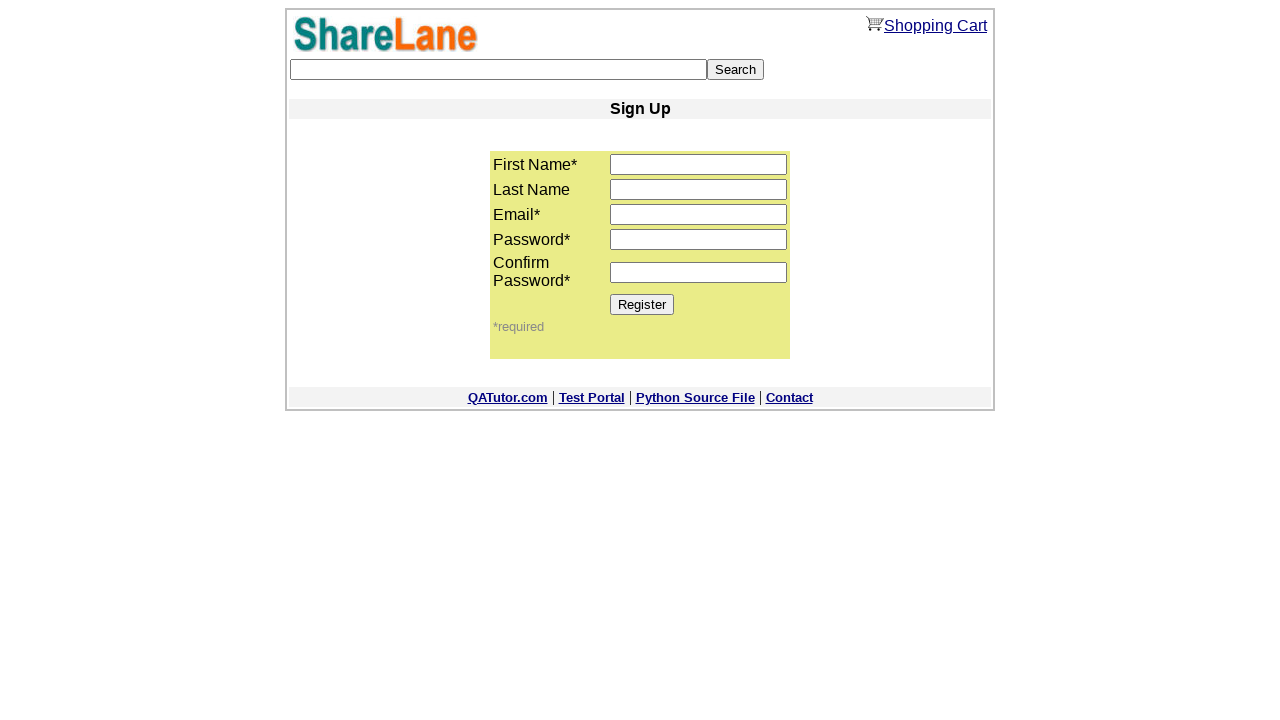